Tests window handling by navigating to a page, clicking a link that opens a new window, verifying titles of both windows, and switching between them.

Starting URL: https://the-internet.herokuapp.com/windows

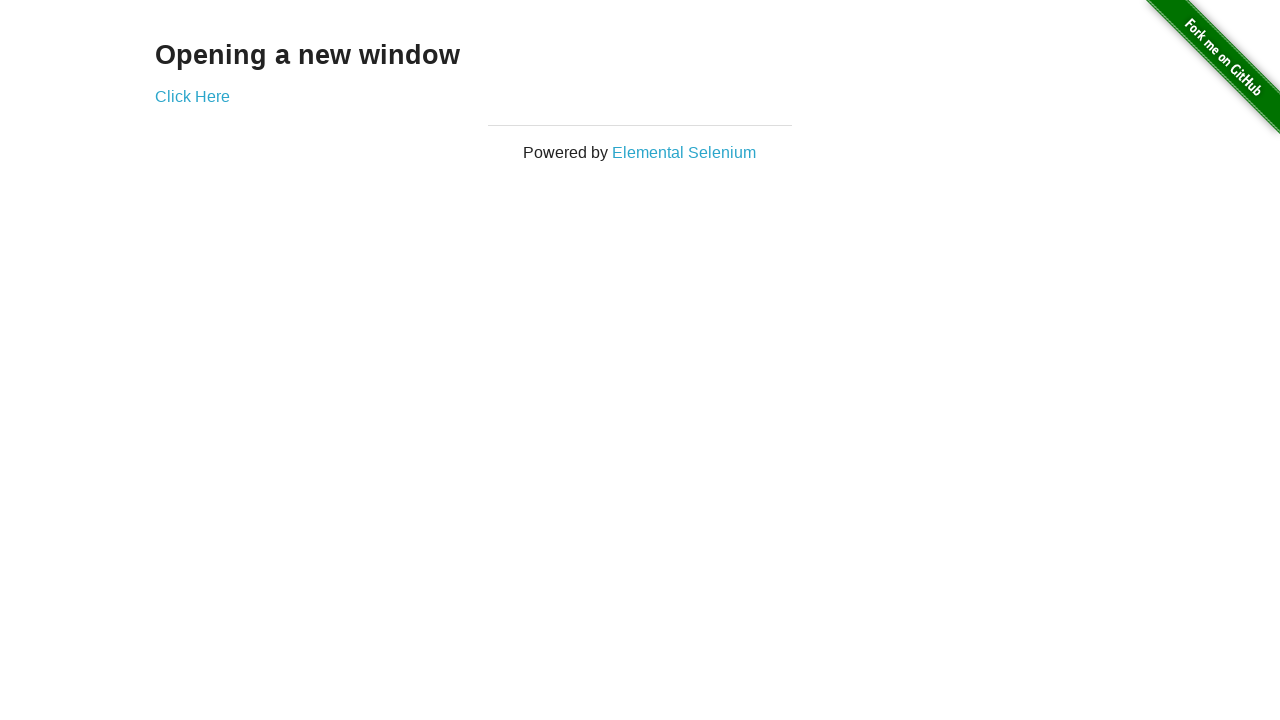

Retrieved h3 text content from page
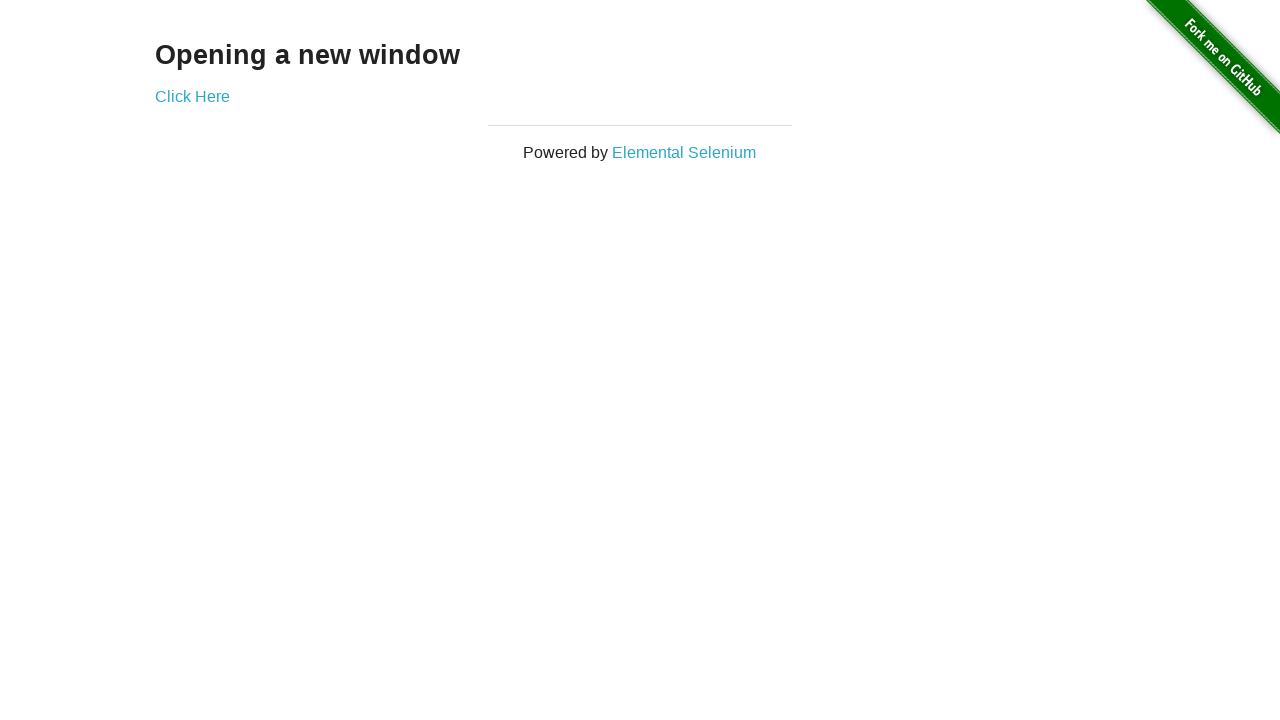

Verified h3 text is 'Opening a new window'
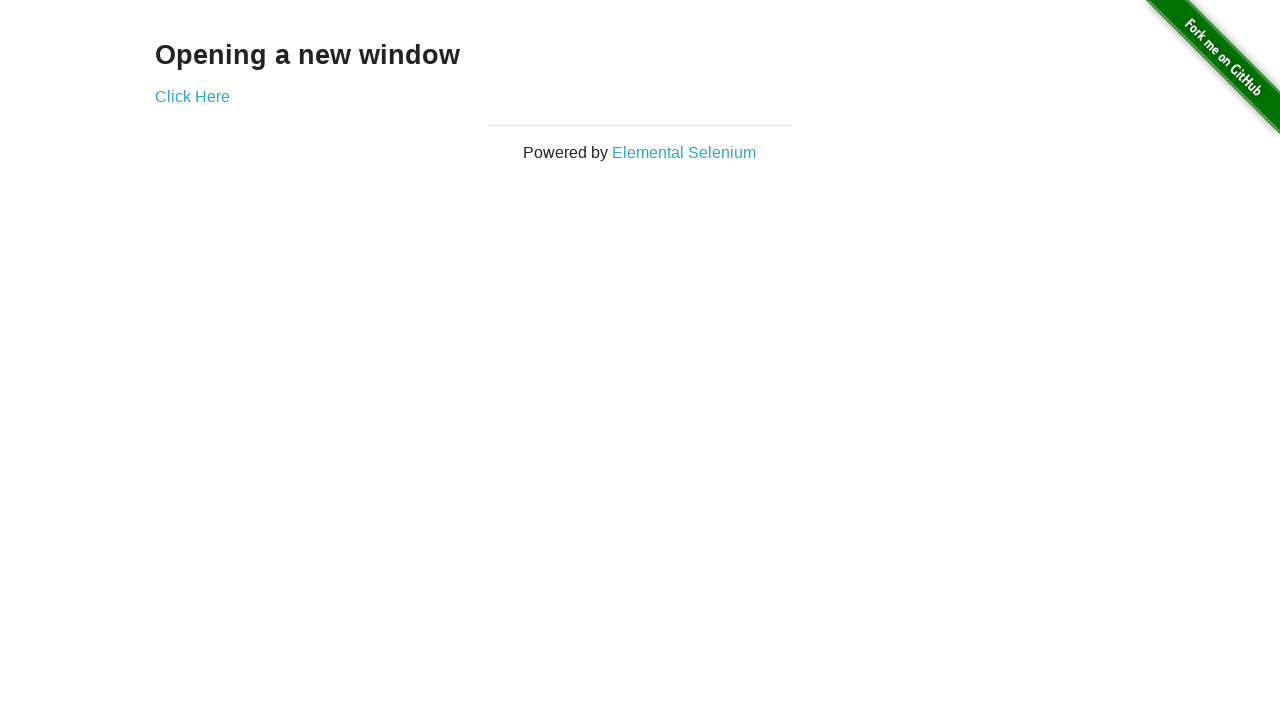

Verified page title is 'The Internet'
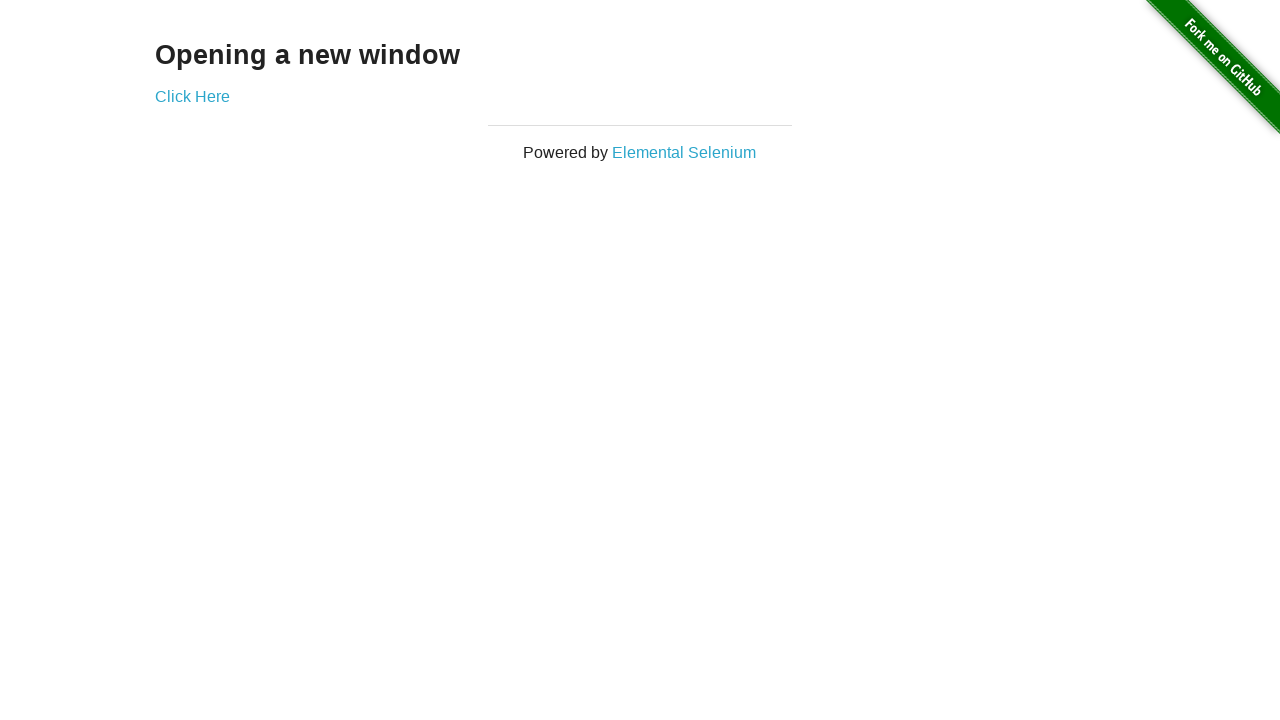

Stored reference to original page
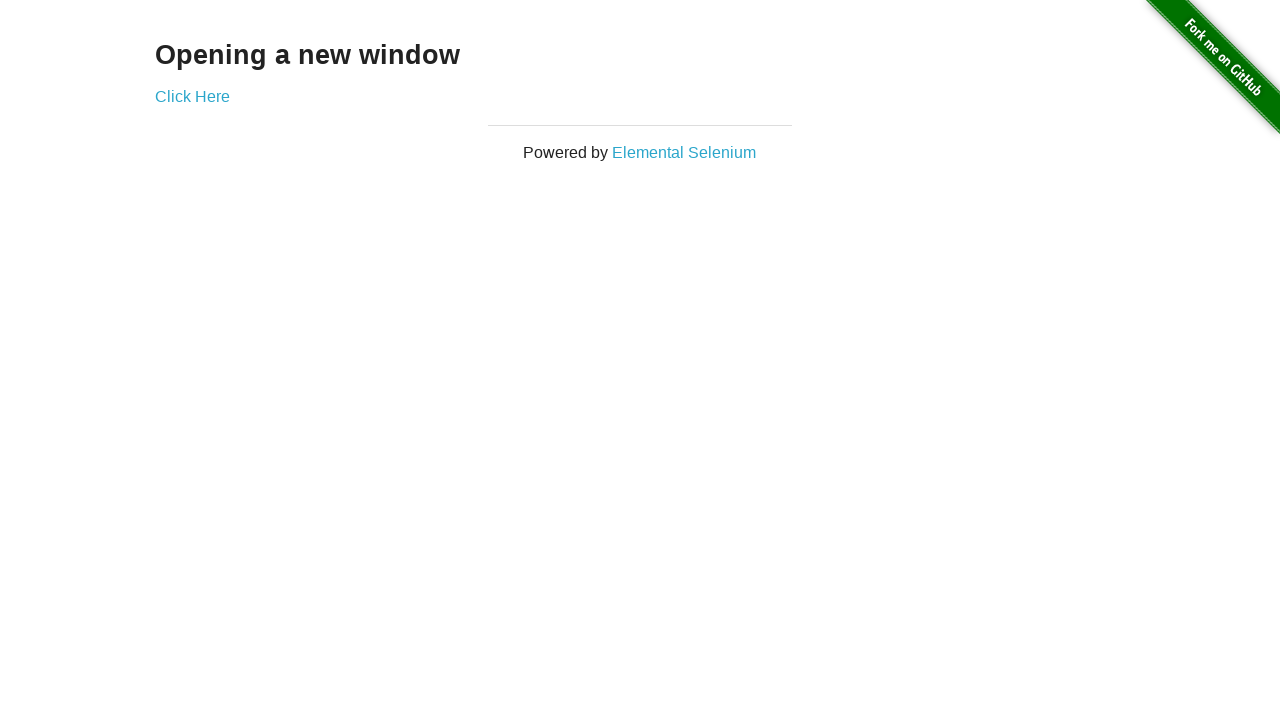

Clicked 'Click Here' link to open new window at (192, 96) on text=Click Here
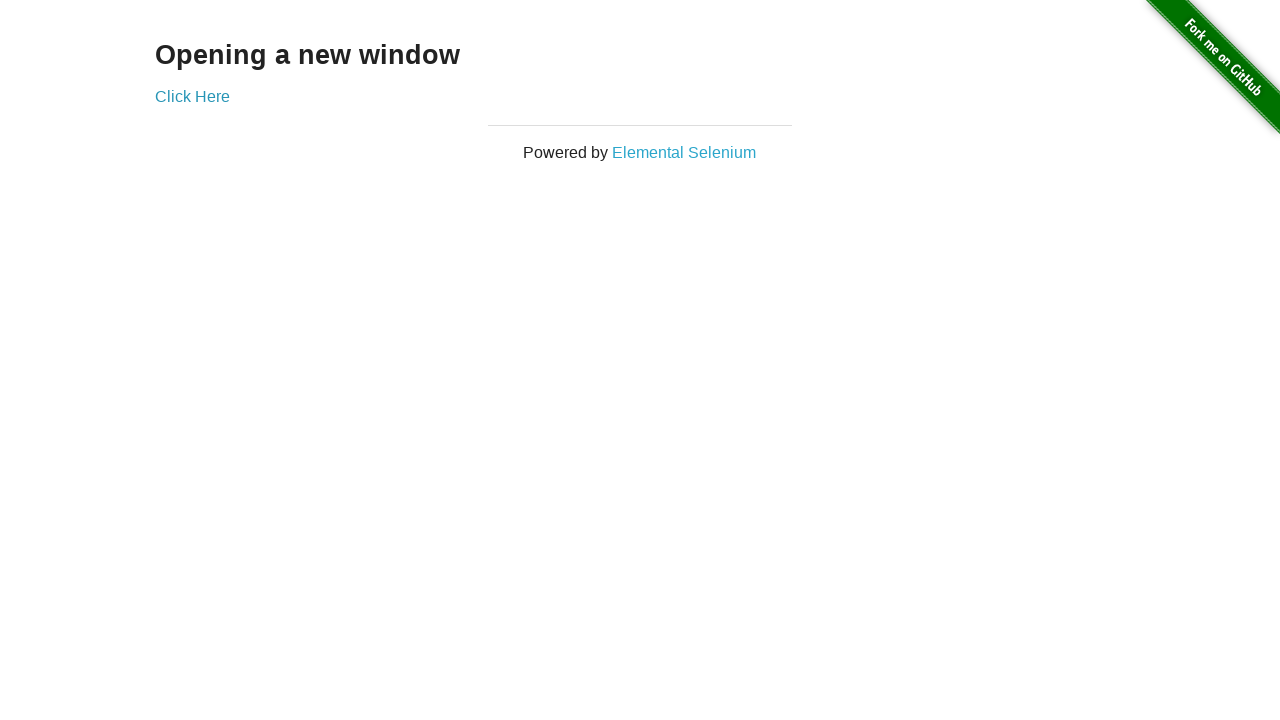

Captured new window/page reference
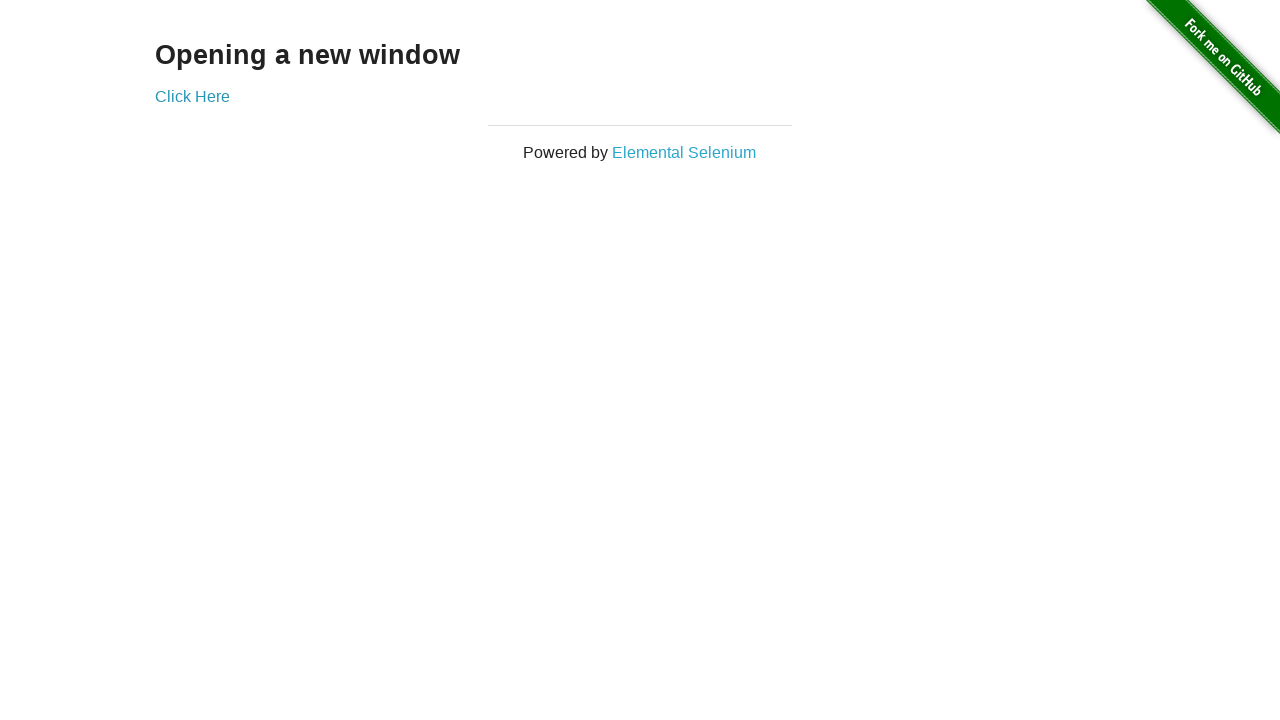

New window finished loading
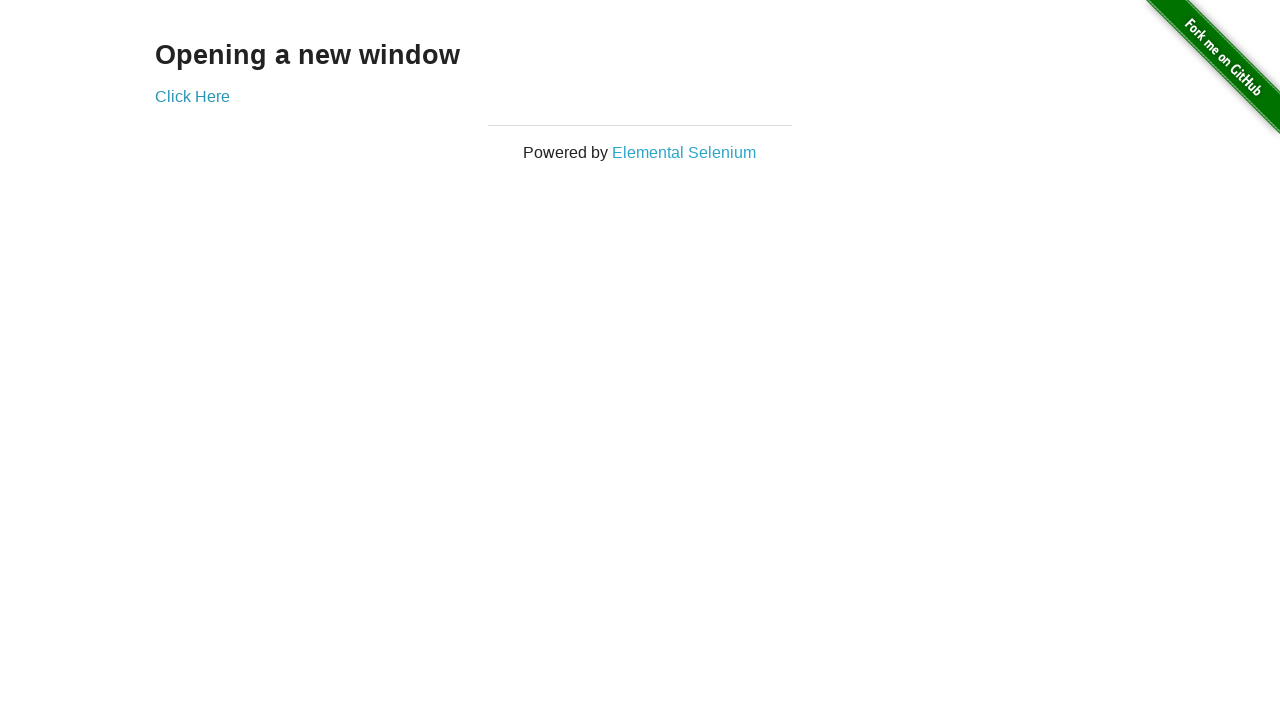

Verified new window title is 'New Window'
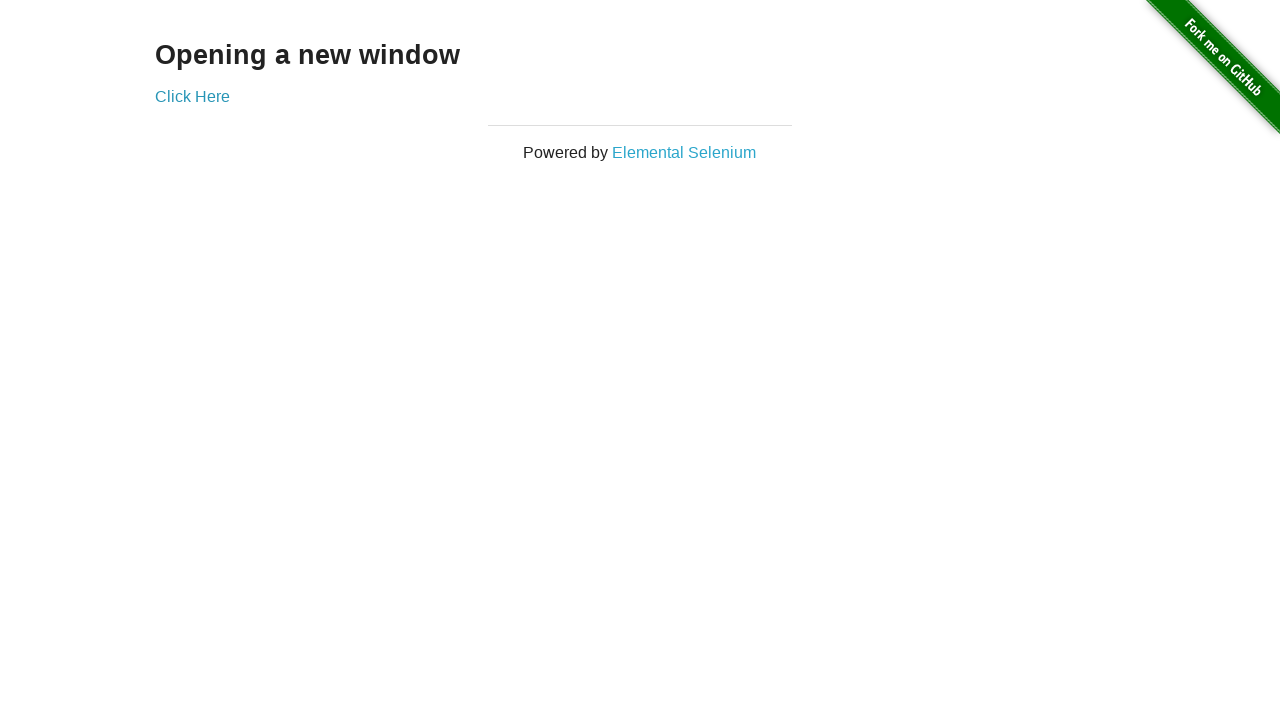

Brought original window to front
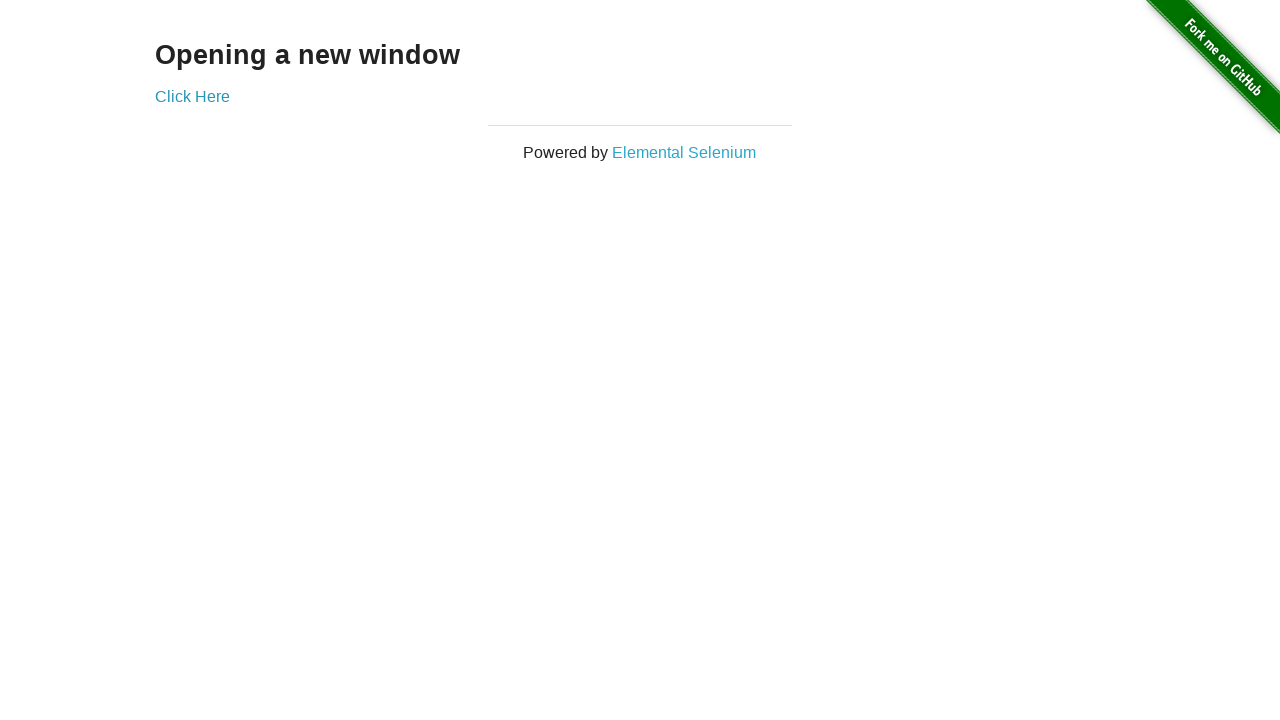

Verified original window title is still 'The Internet'
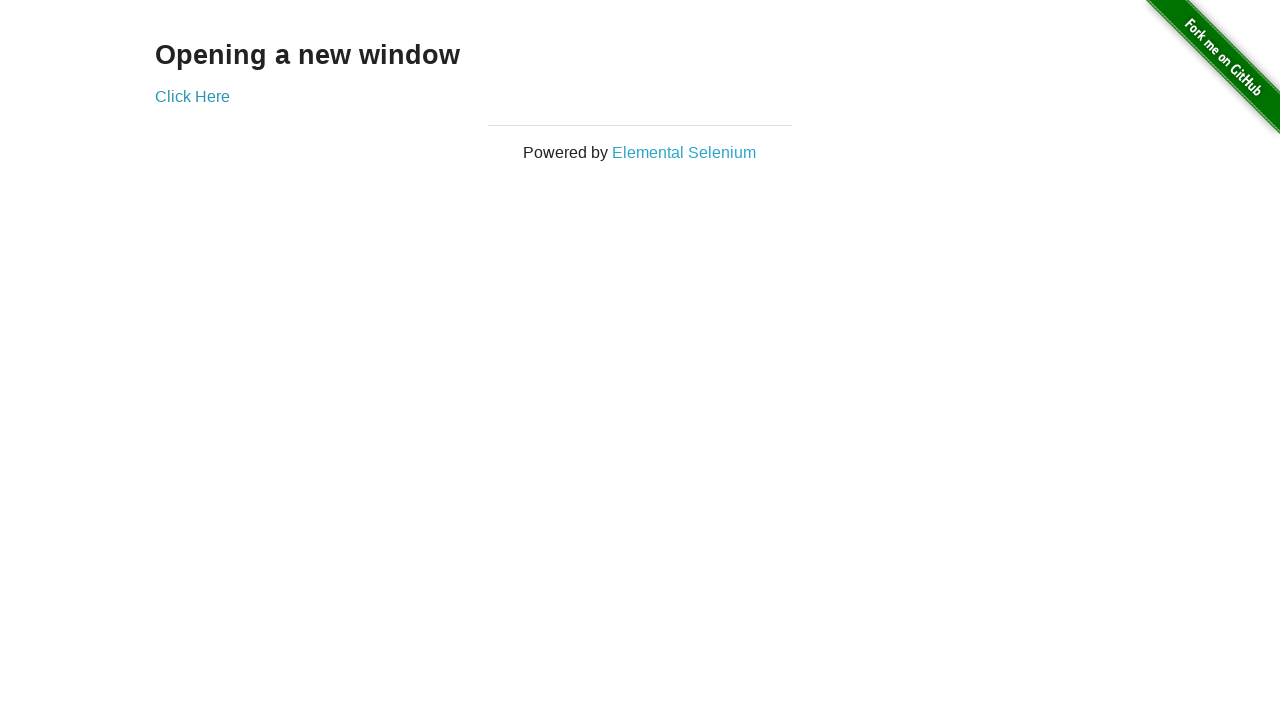

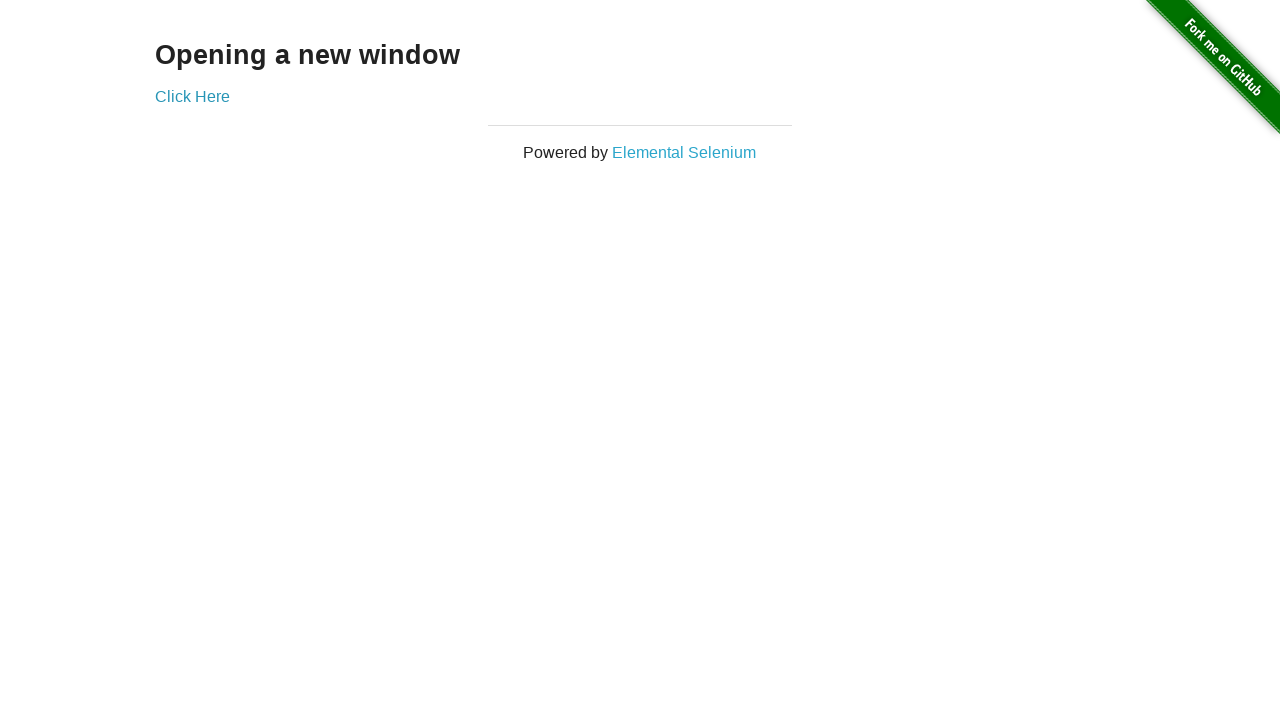